Navigates to SpiceJet airline website and waits for the page to load

Starting URL: https://www.spicejet.com/

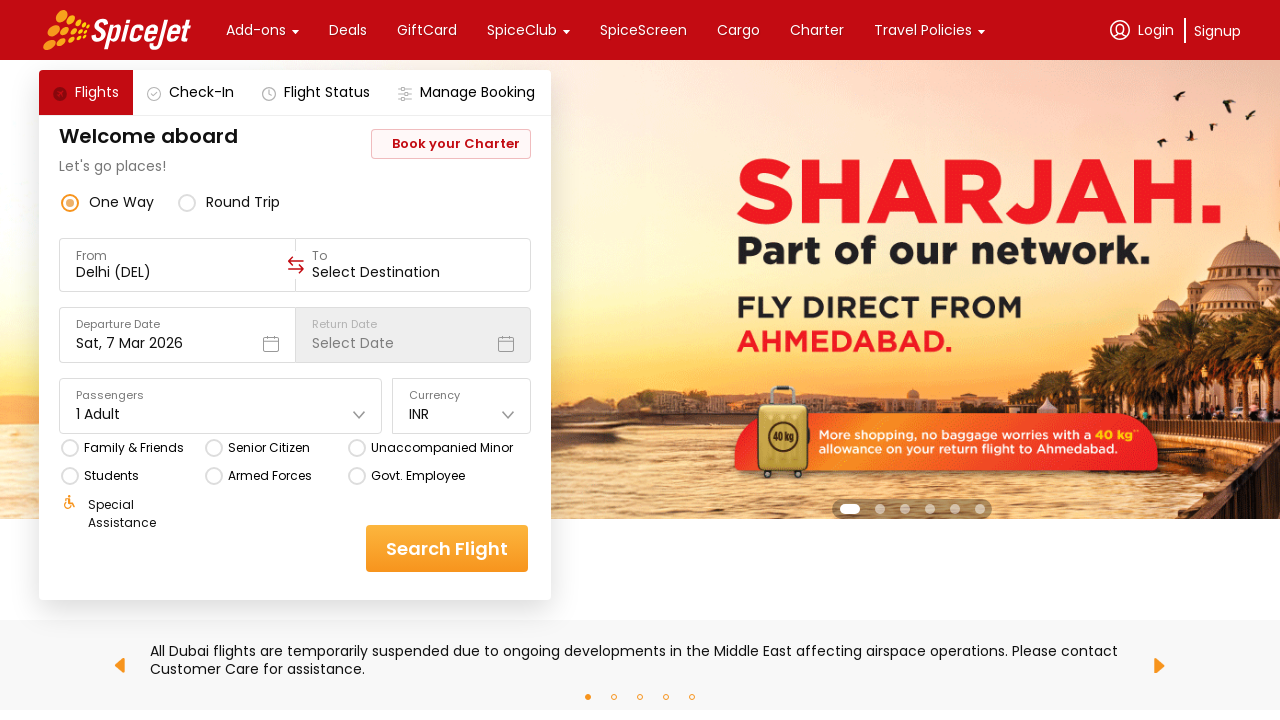

Navigated to SpiceJet airline website
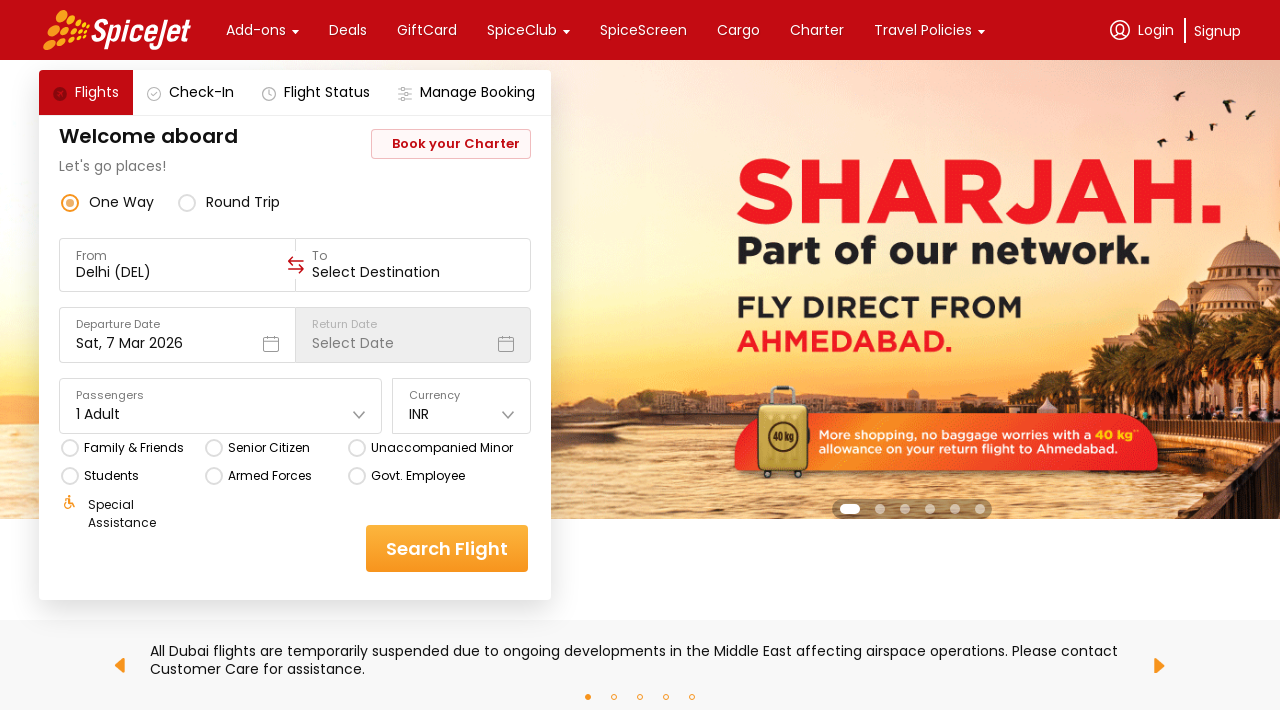

Page fully loaded with network idle state
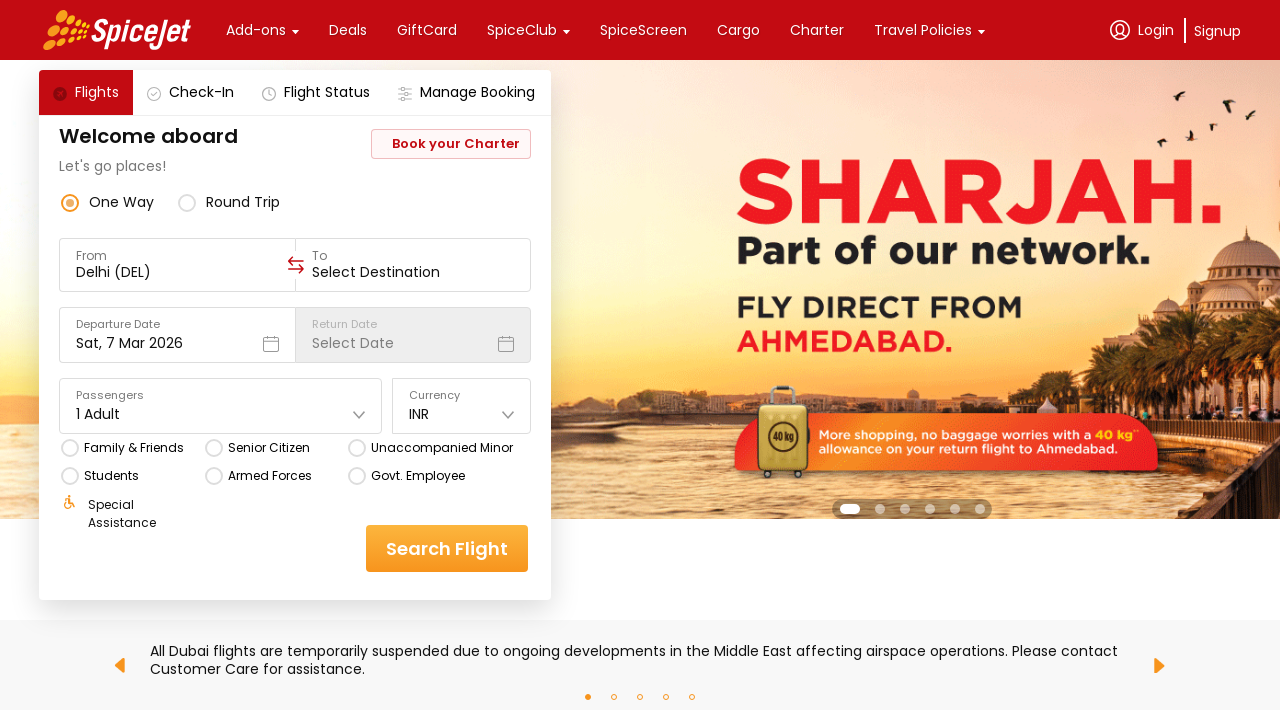

Main content visible on SpiceJet homepage
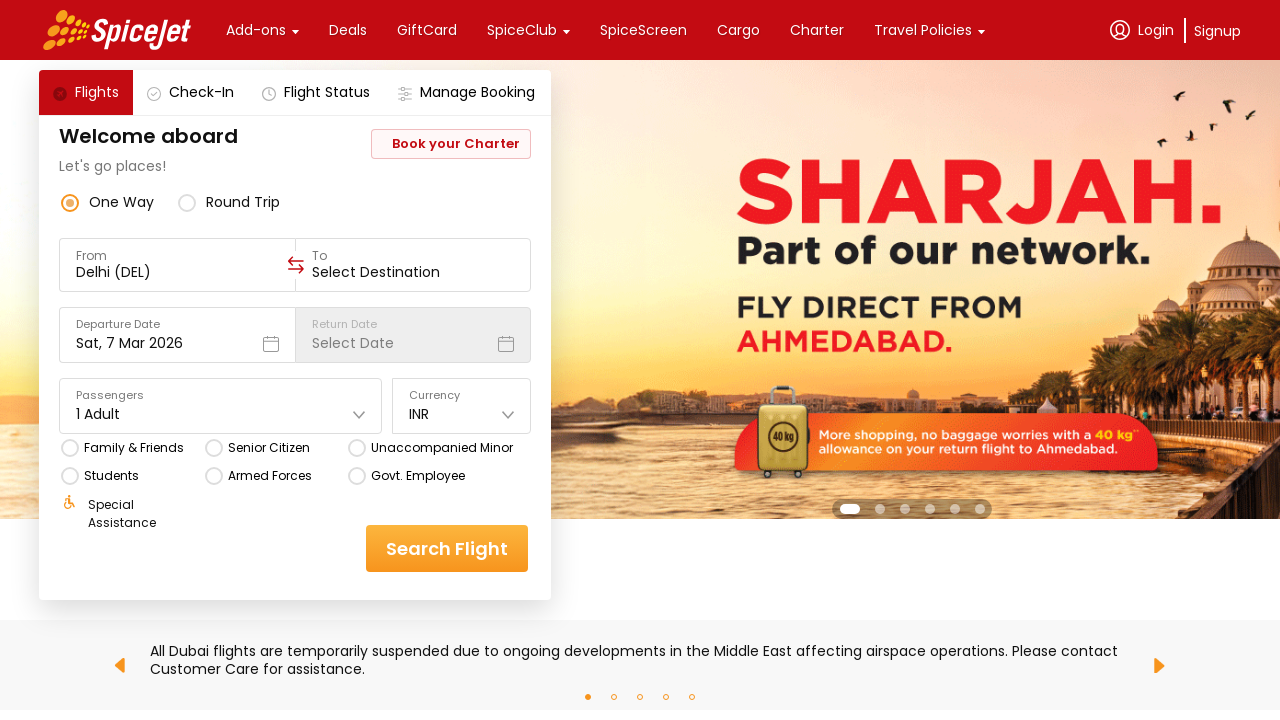

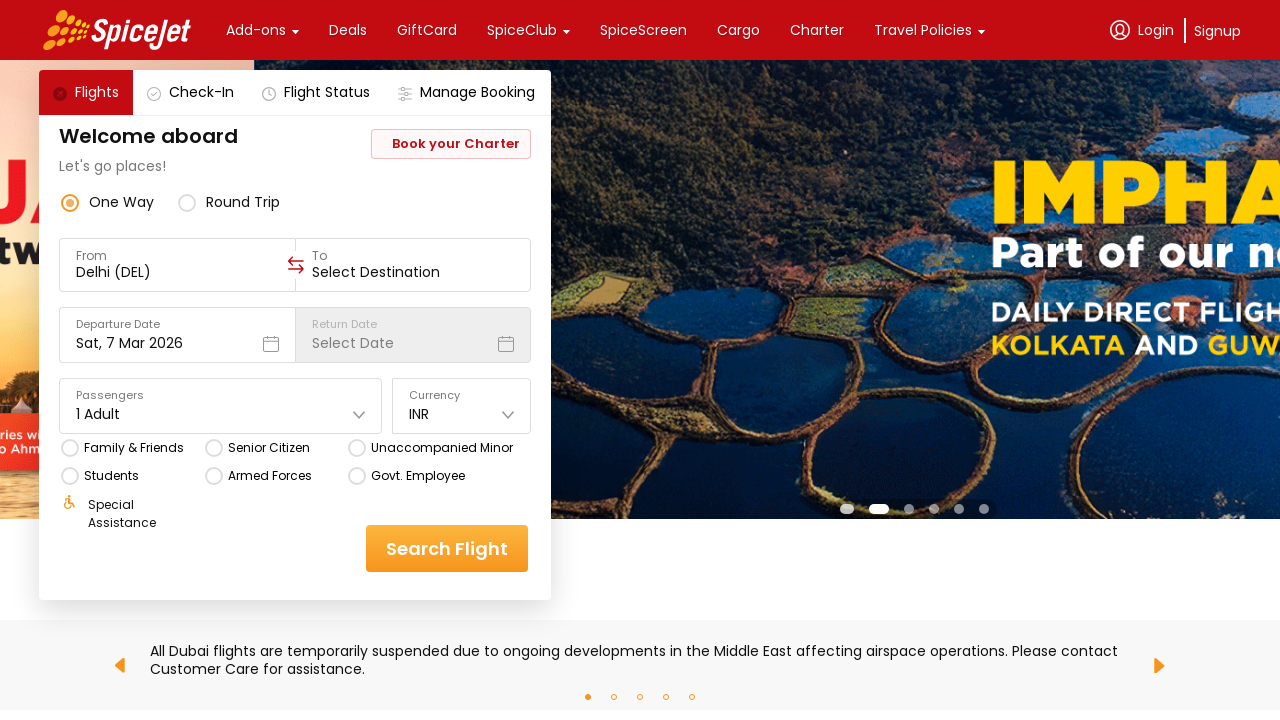